Navigates to a Selenium practice page and maximizes the browser window

Starting URL: https://vctcpune.com/selenium/practice.html

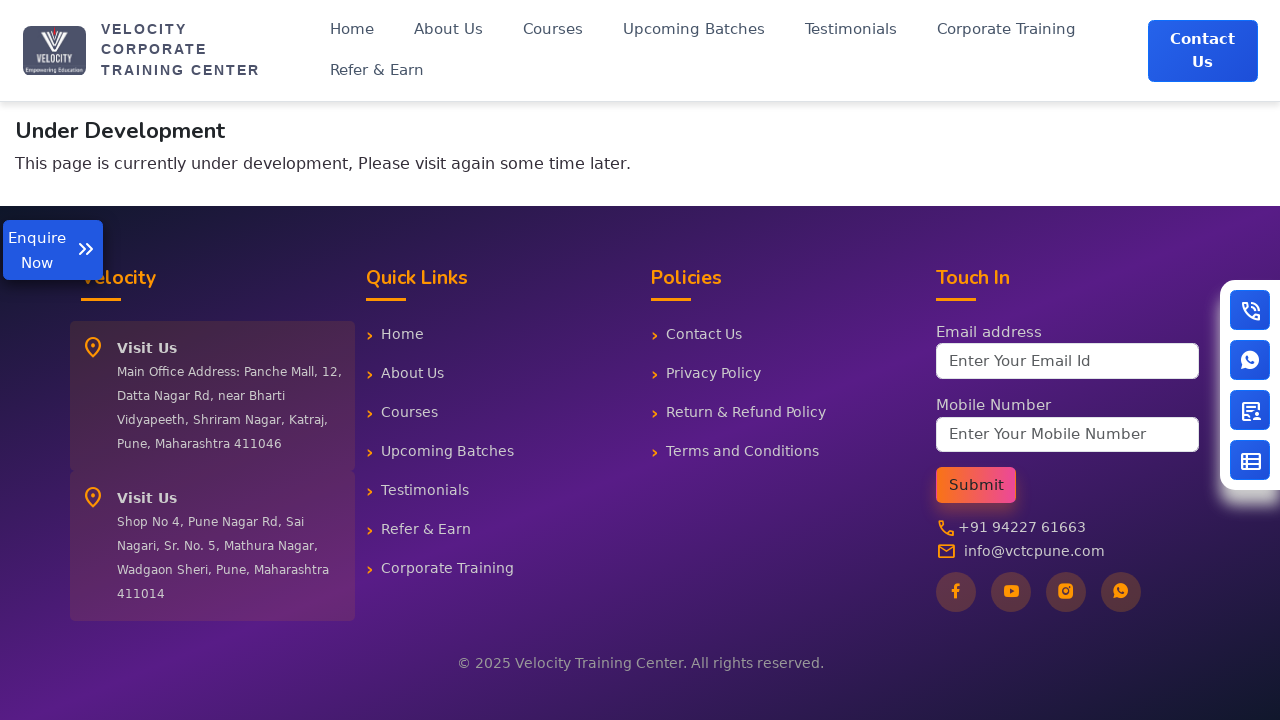

Navigated to Selenium practice page at https://vctcpune.com/selenium/practice.html
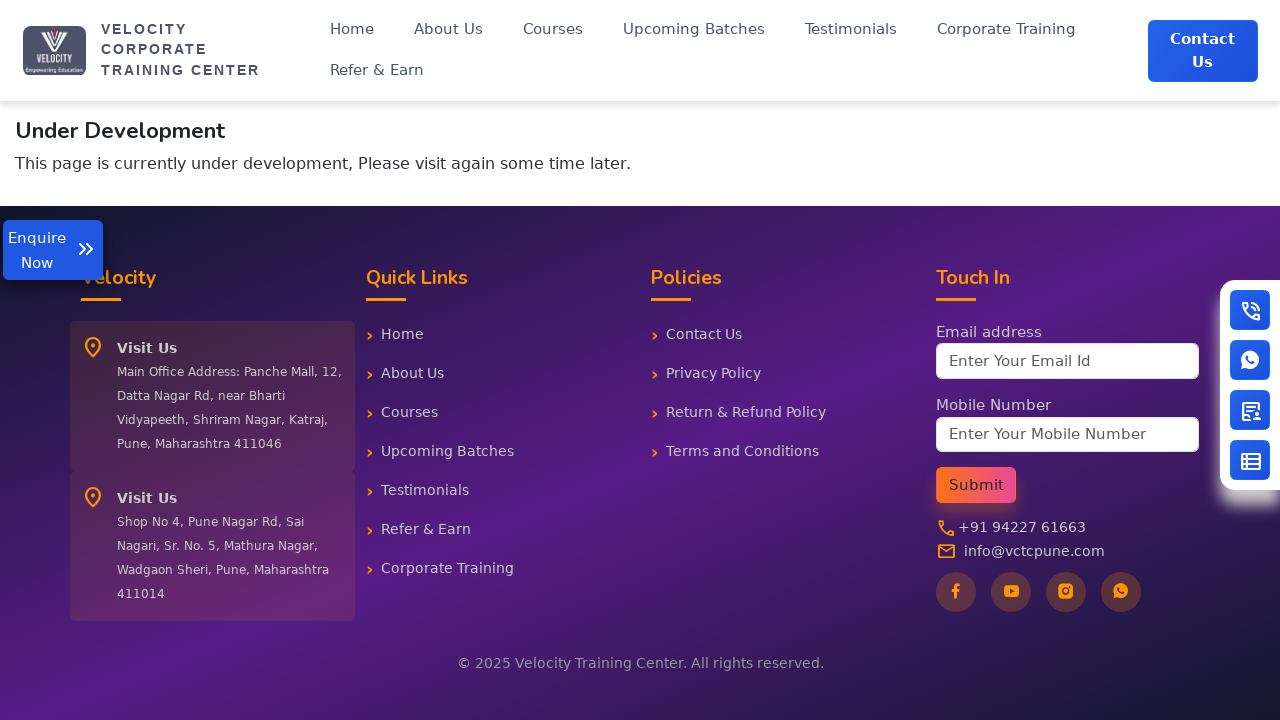

Maximized browser window to 1920x1080
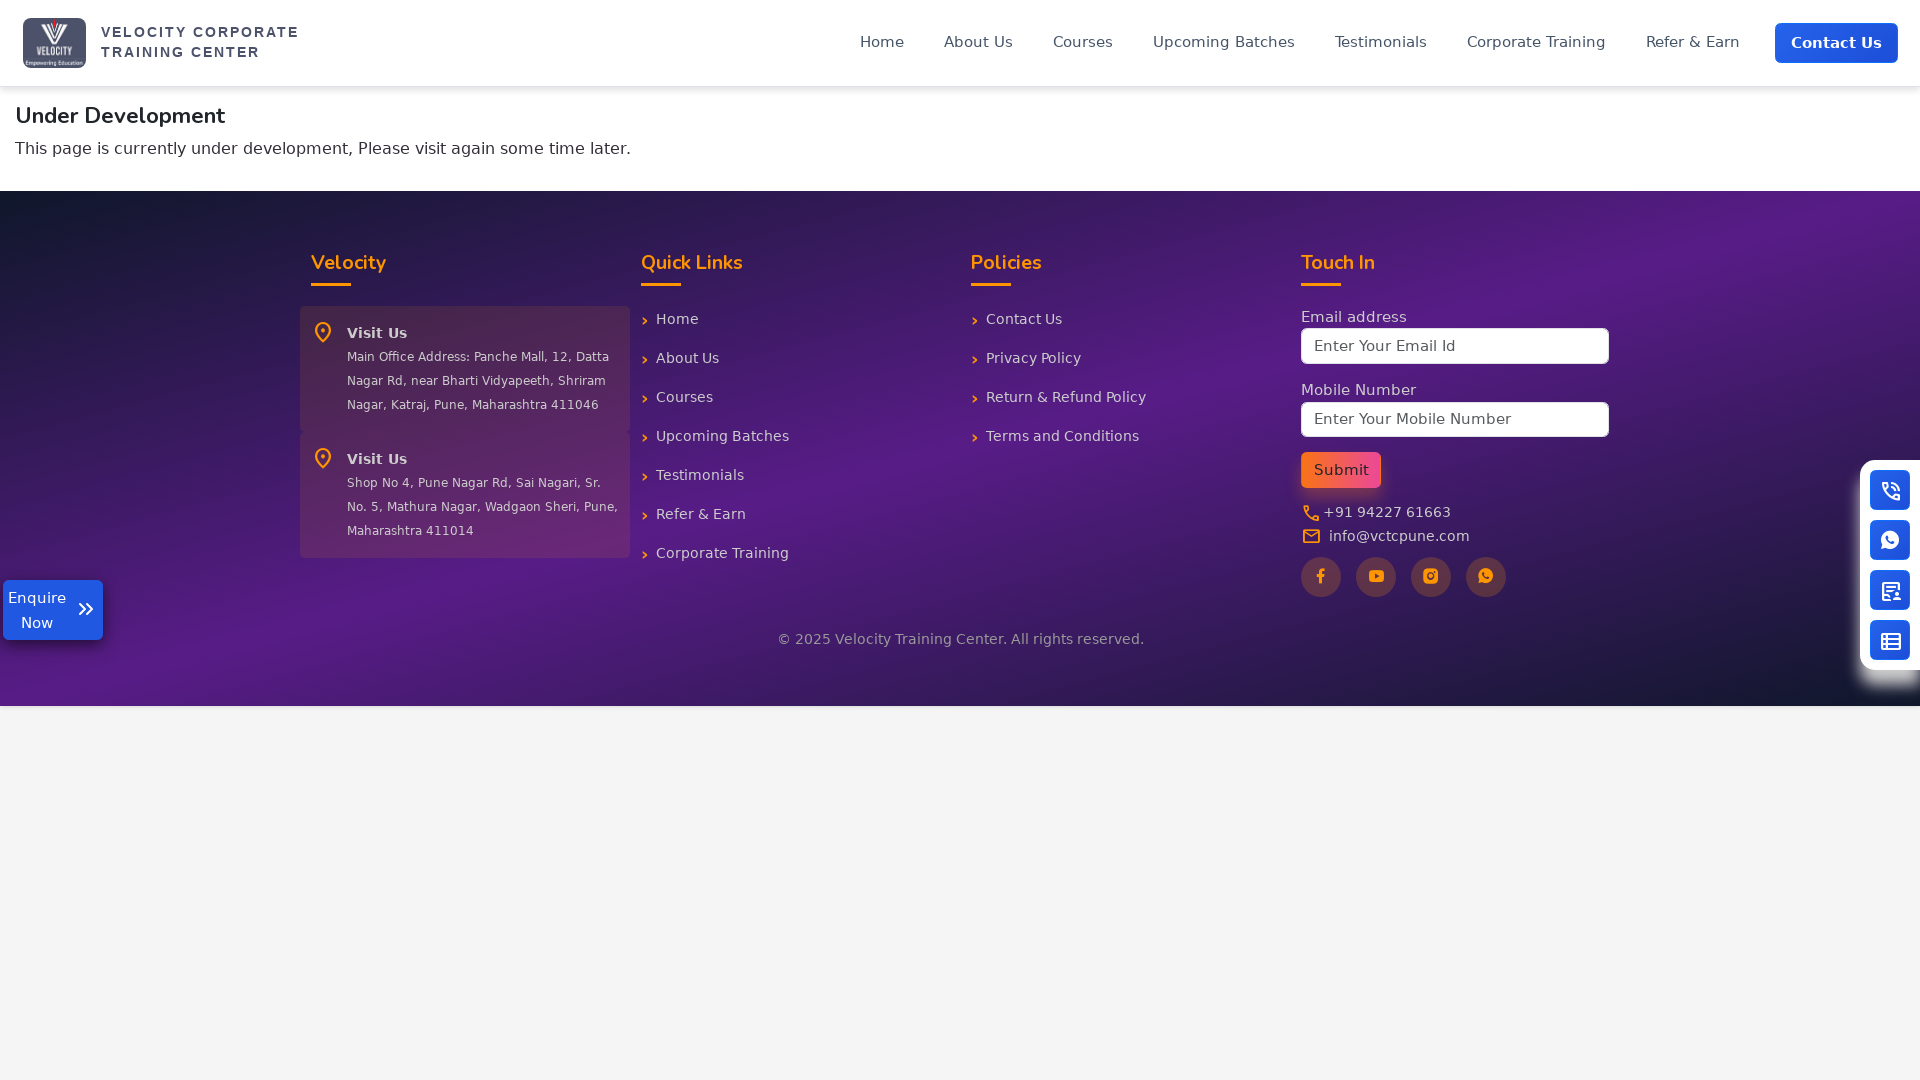

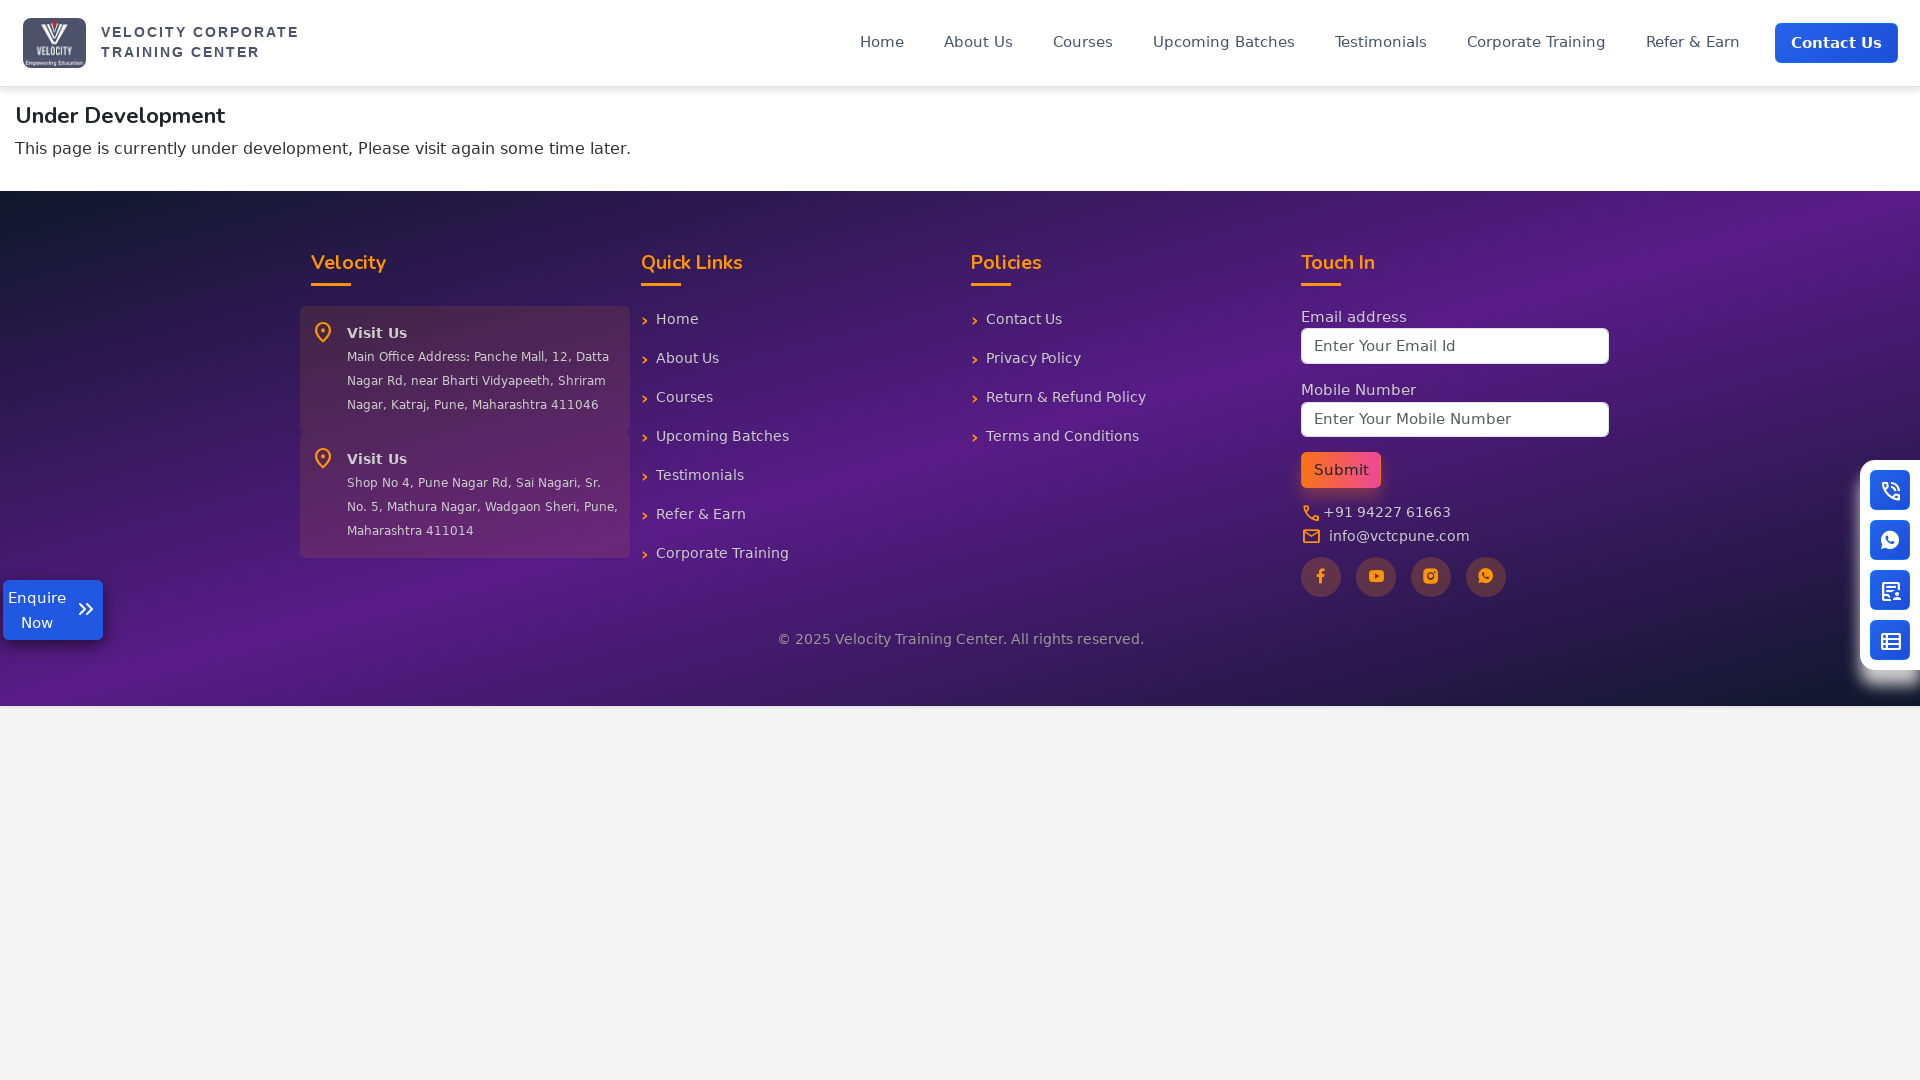